Tests that edits are cancelled when pressing Escape key

Starting URL: https://demo.playwright.dev/todomvc

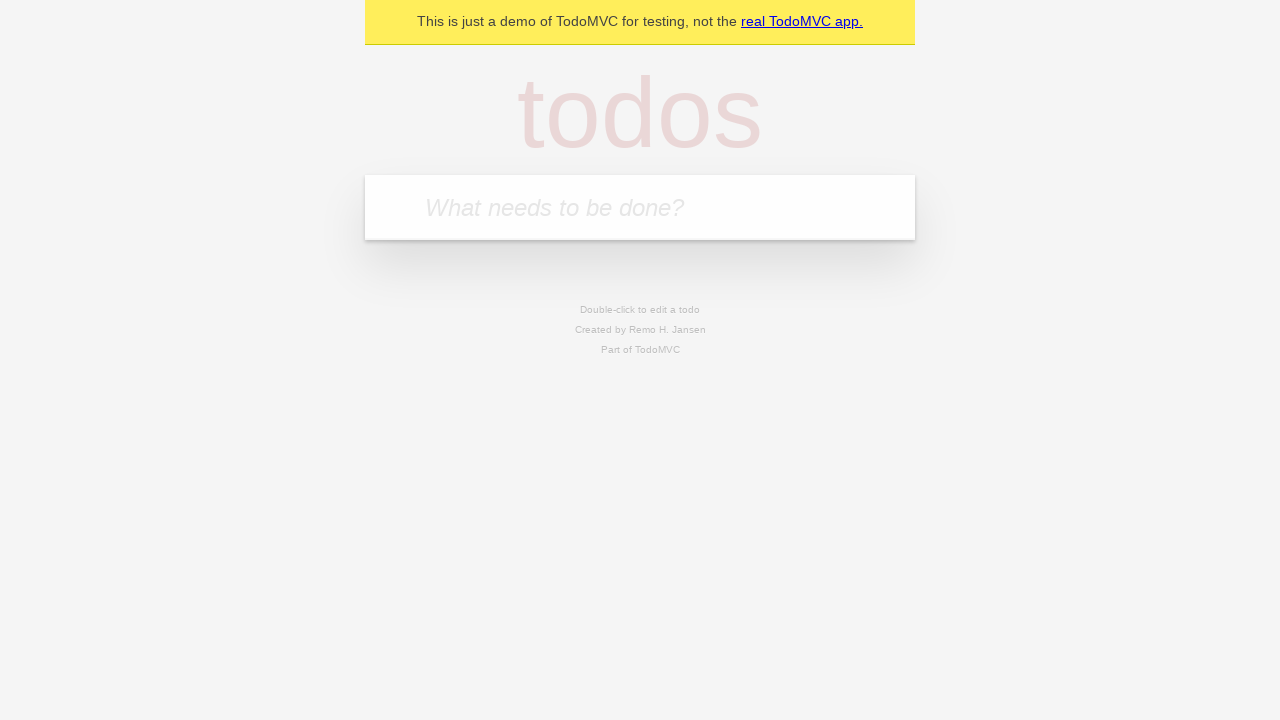

Filled todo input with 'buy some cheese' on internal:attr=[placeholder="What needs to be done?"i]
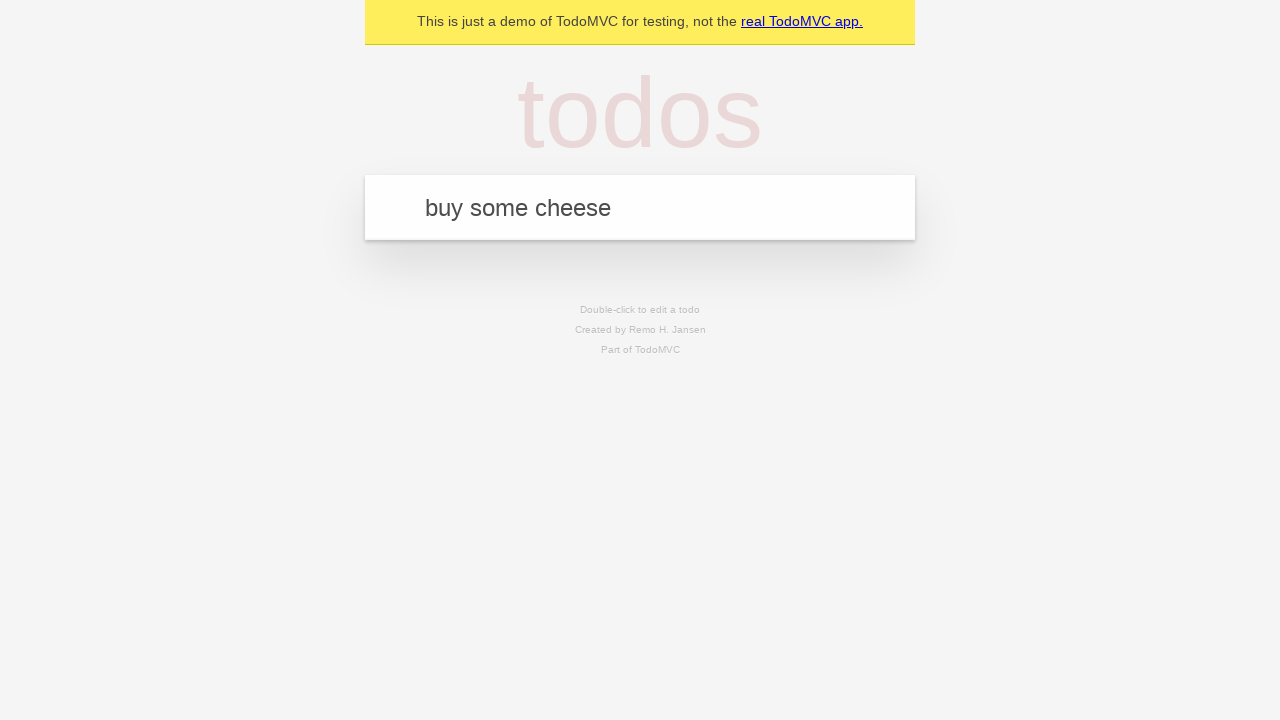

Pressed Enter to add first todo on internal:attr=[placeholder="What needs to be done?"i]
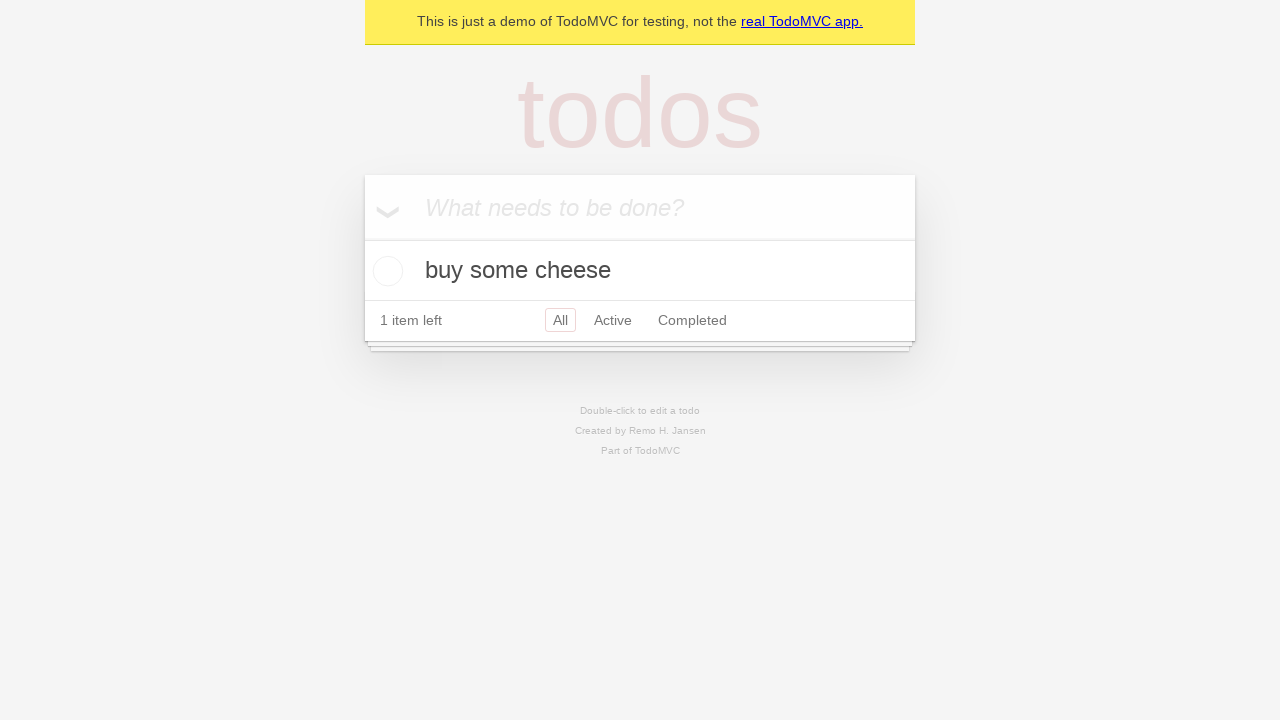

Filled todo input with 'feed the cat' on internal:attr=[placeholder="What needs to be done?"i]
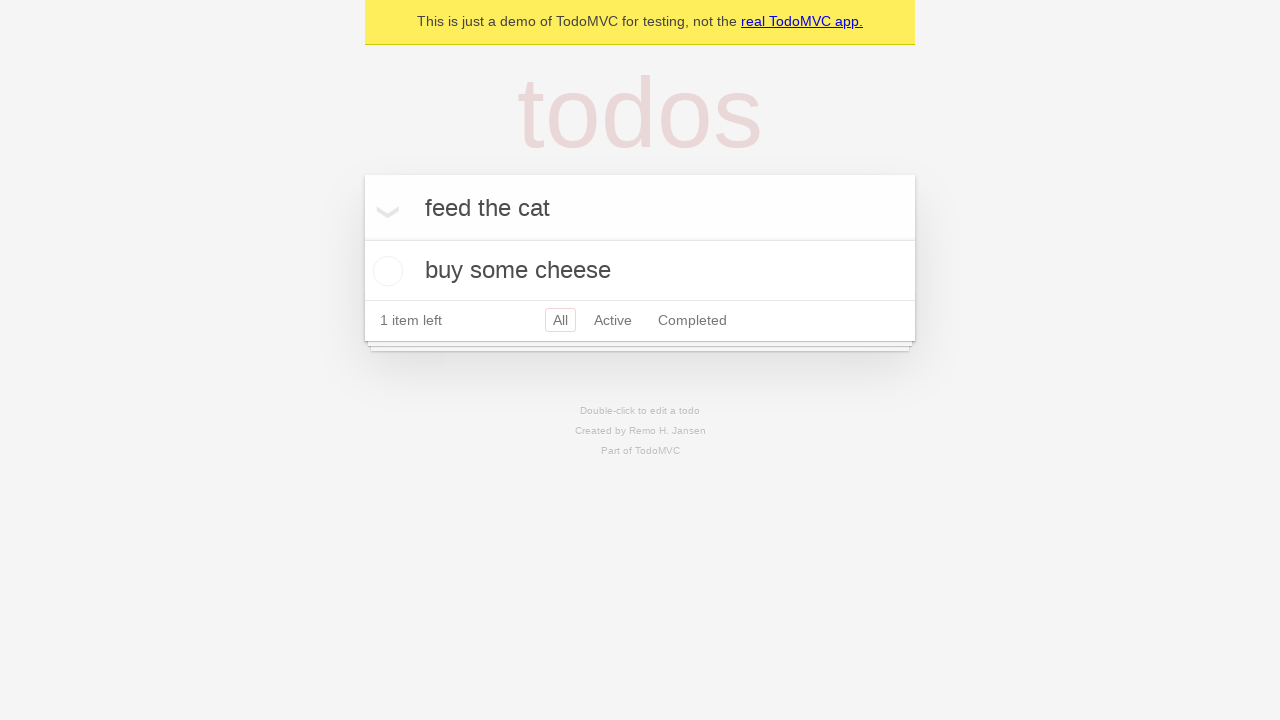

Pressed Enter to add second todo on internal:attr=[placeholder="What needs to be done?"i]
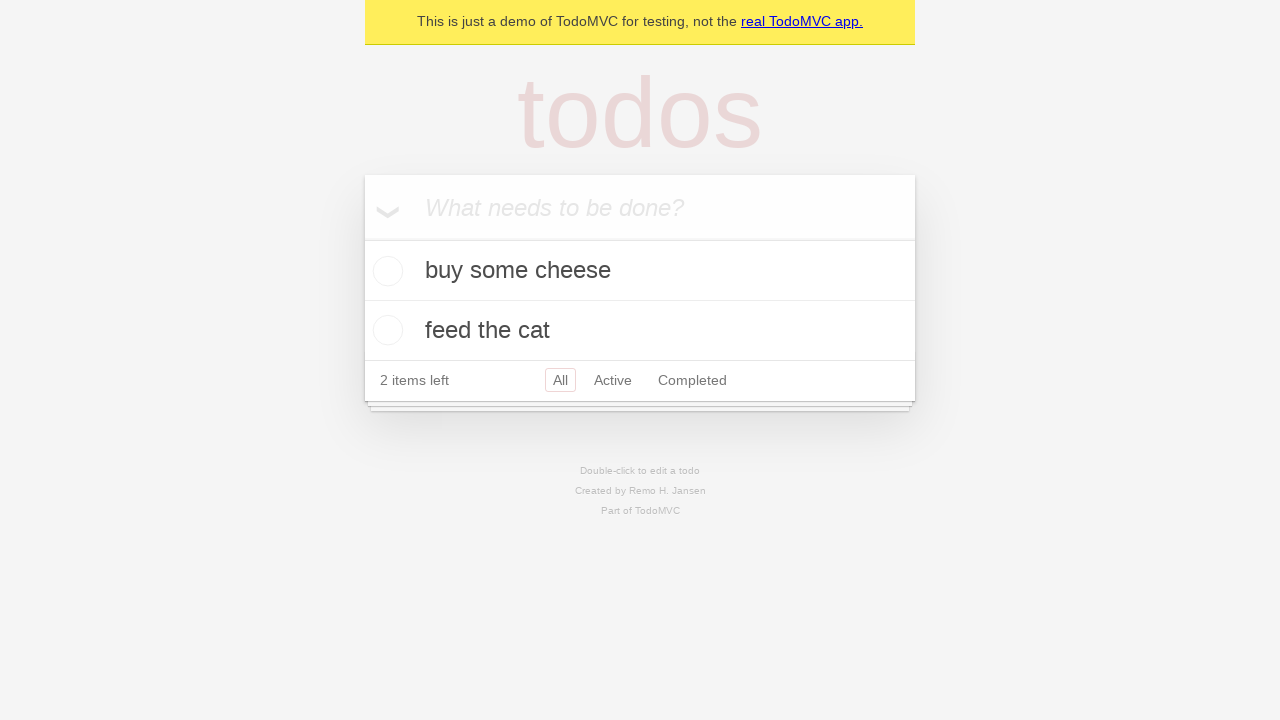

Filled todo input with 'book a doctors appointment' on internal:attr=[placeholder="What needs to be done?"i]
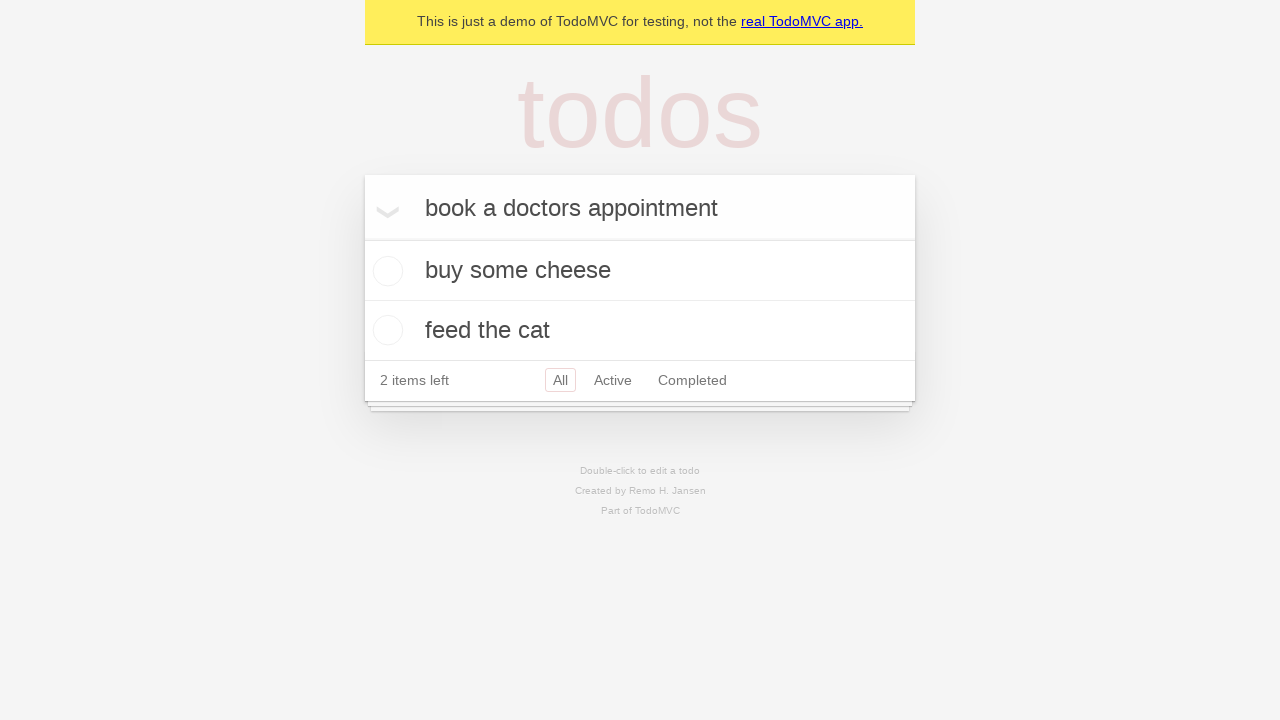

Pressed Enter to add third todo on internal:attr=[placeholder="What needs to be done?"i]
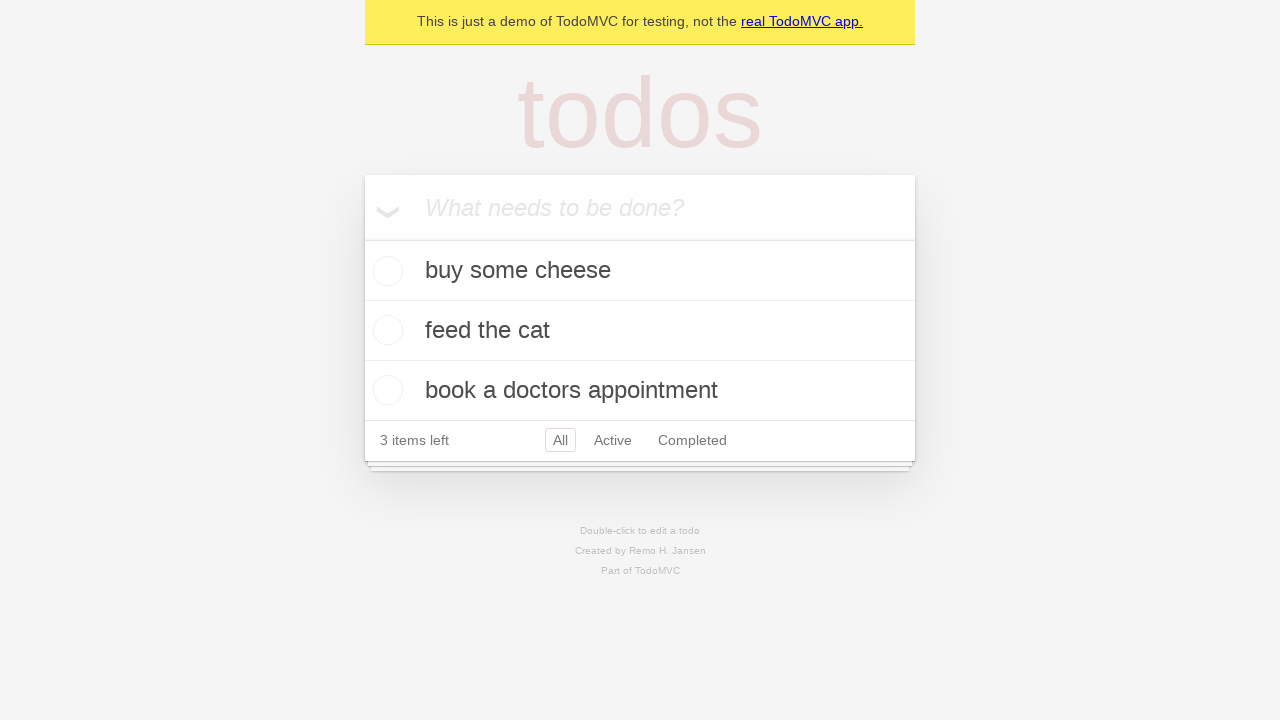

Double-clicked second todo to enter edit mode at (640, 331) on internal:testid=[data-testid="todo-item"s] >> nth=1
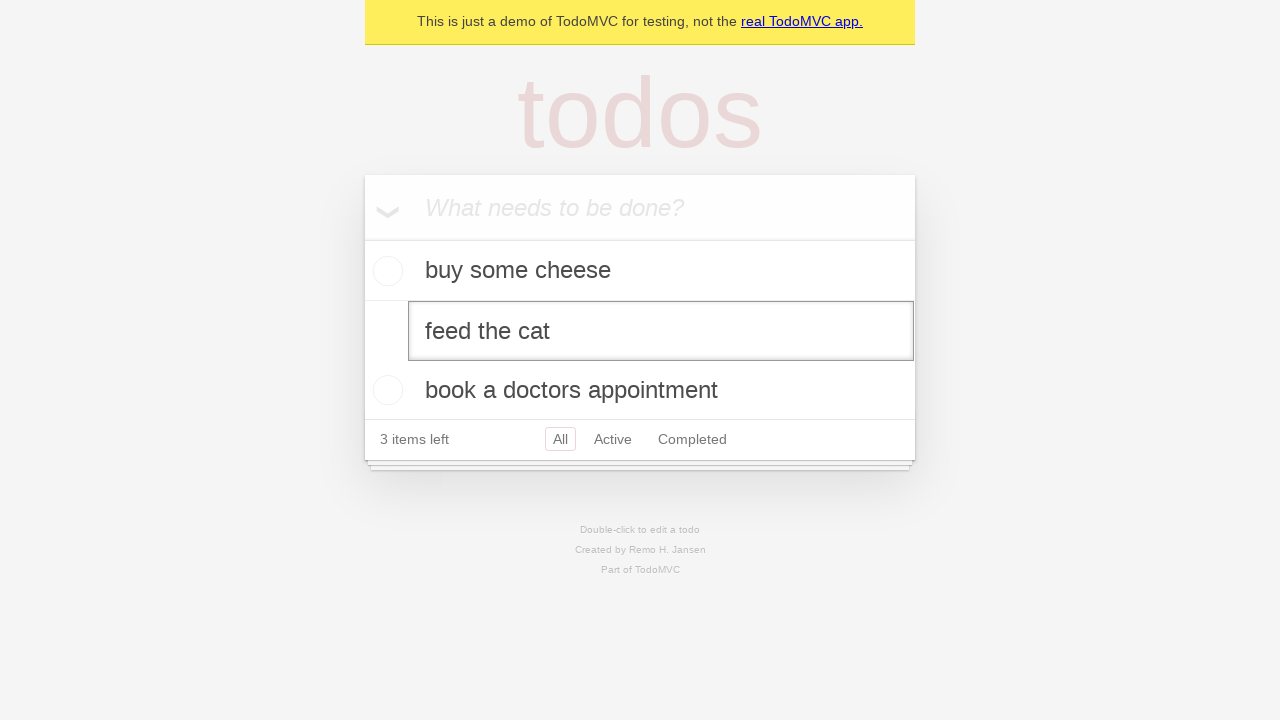

Changed todo text to 'buy some sausages' in edit field on internal:testid=[data-testid="todo-item"s] >> nth=1 >> internal:role=textbox[nam
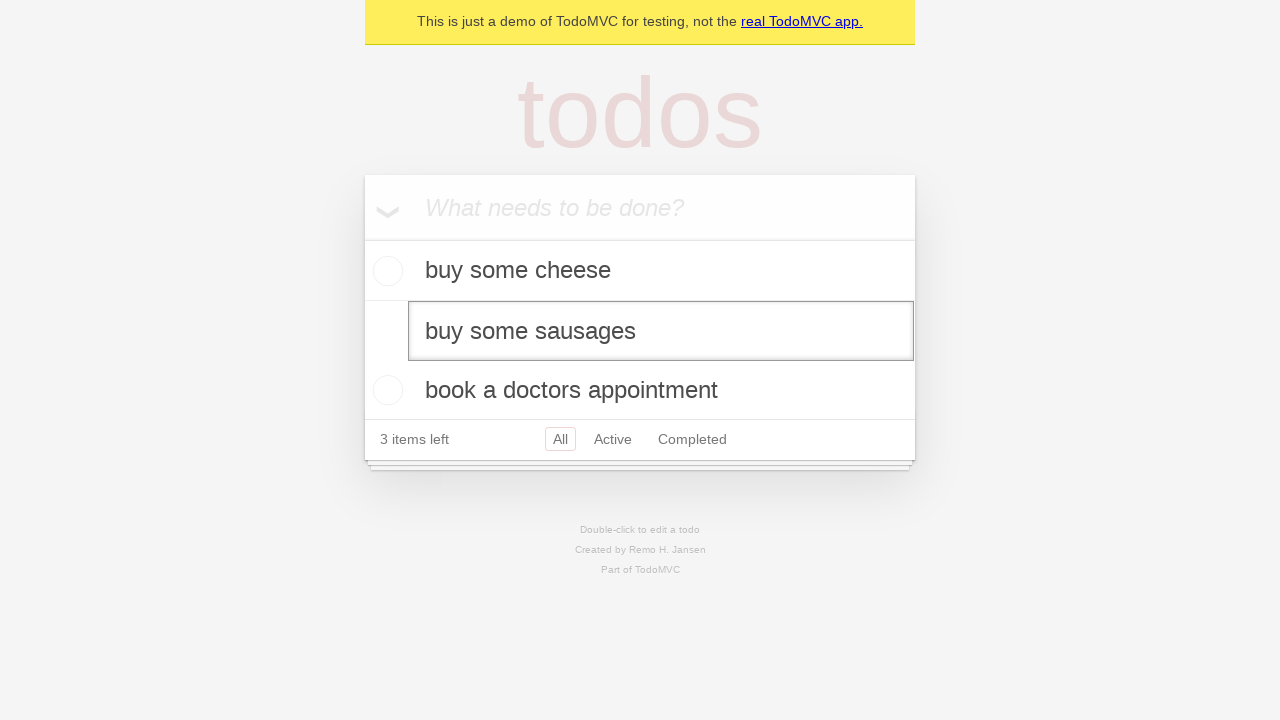

Pressed Escape key to cancel editing on internal:testid=[data-testid="todo-item"s] >> nth=1 >> internal:role=textbox[nam
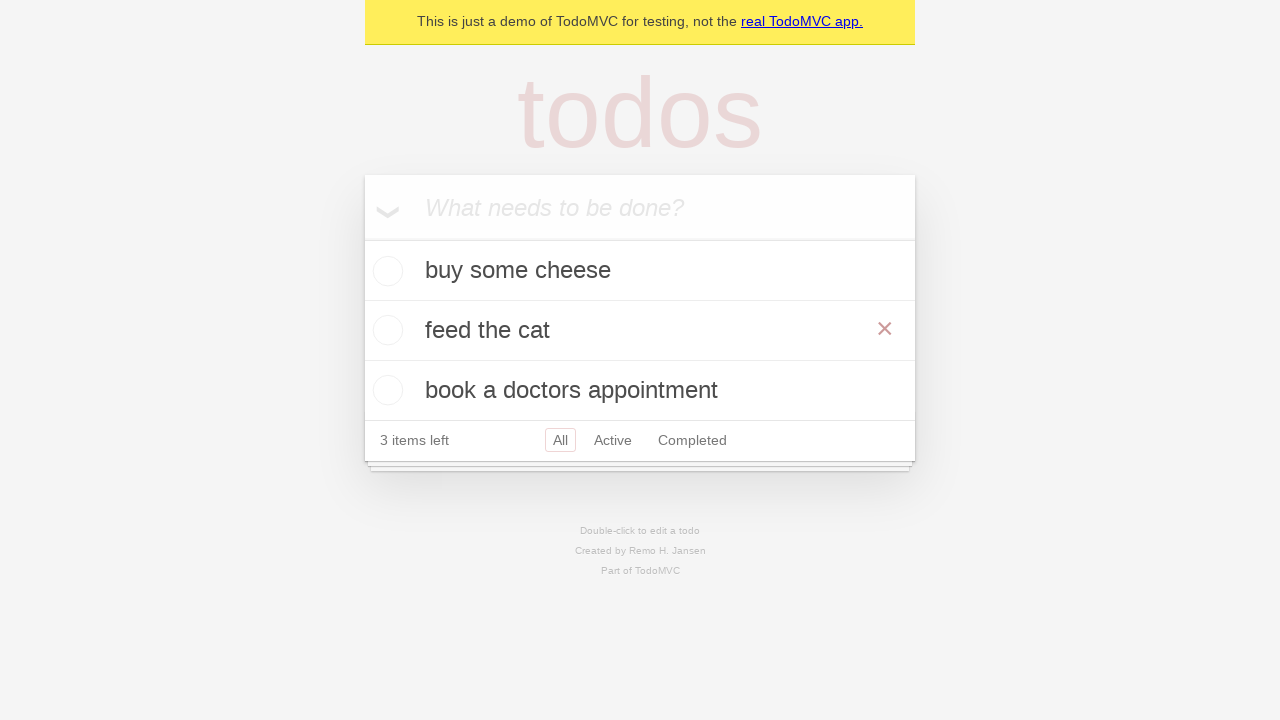

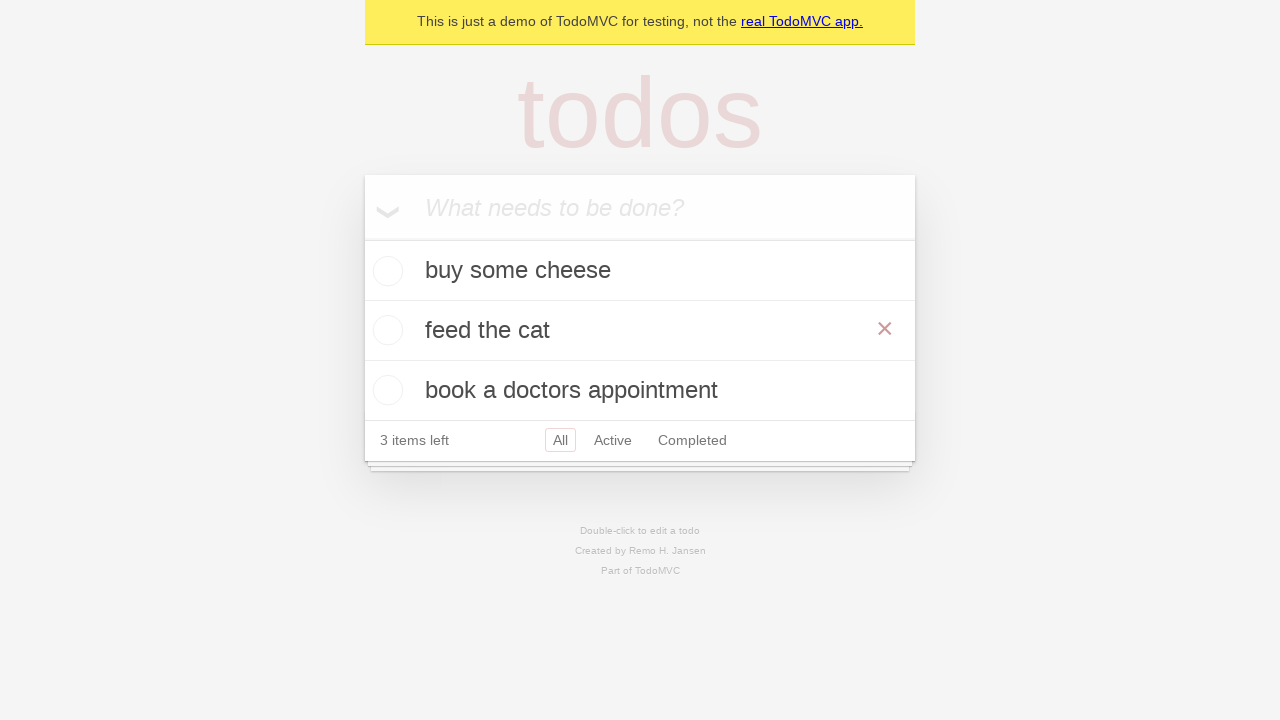